Tests handling of different JavaScript alert dialogs including simple alerts, confirm dialogs, prompt dialogs, and a delete confirmation dialog on a practice website.

Starting URL: https://leafground.com/alert.xhtml

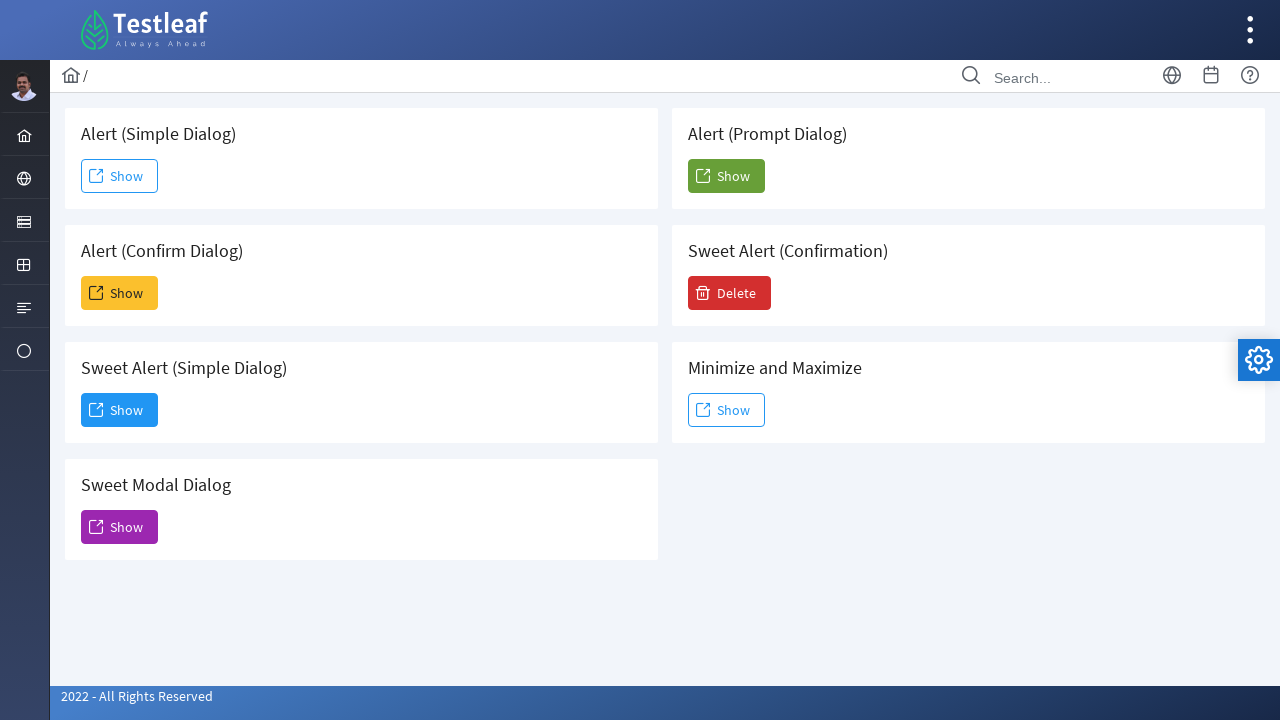

Clicked 'Show' button to trigger simple alert at (120, 176) on xpath=//span[text()='Show']
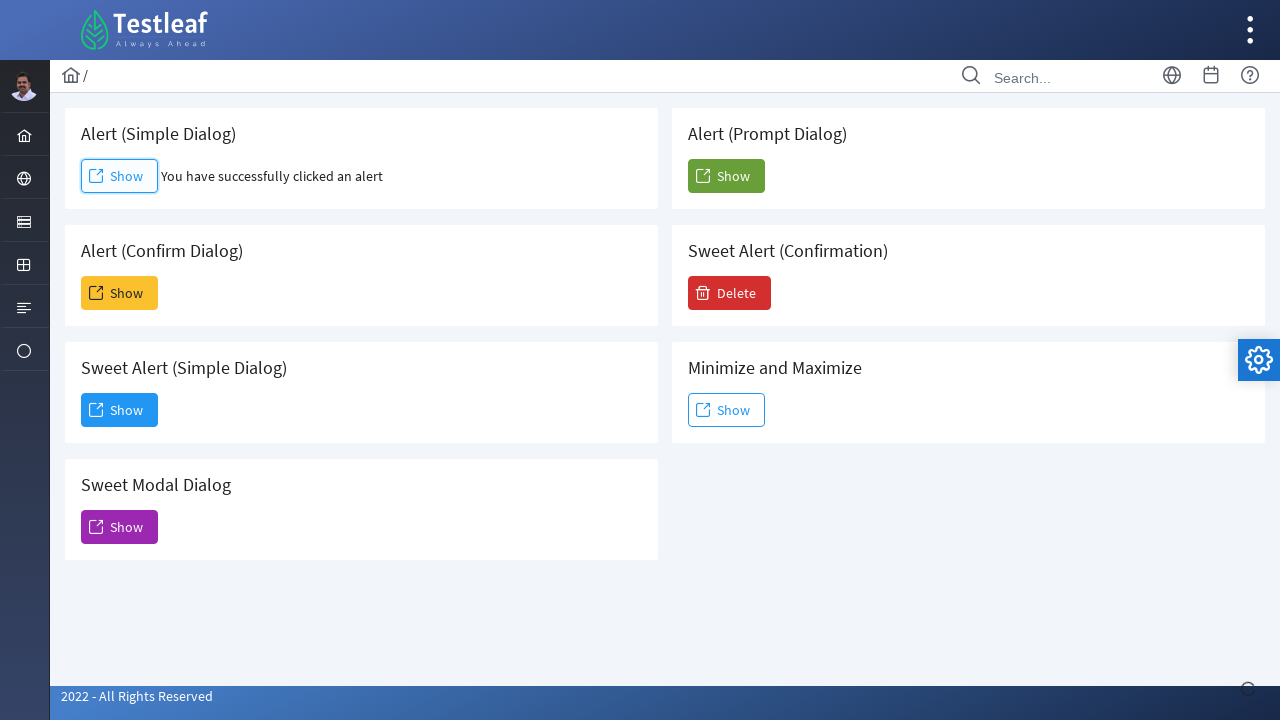

Set up dialog handler to accept simple alert
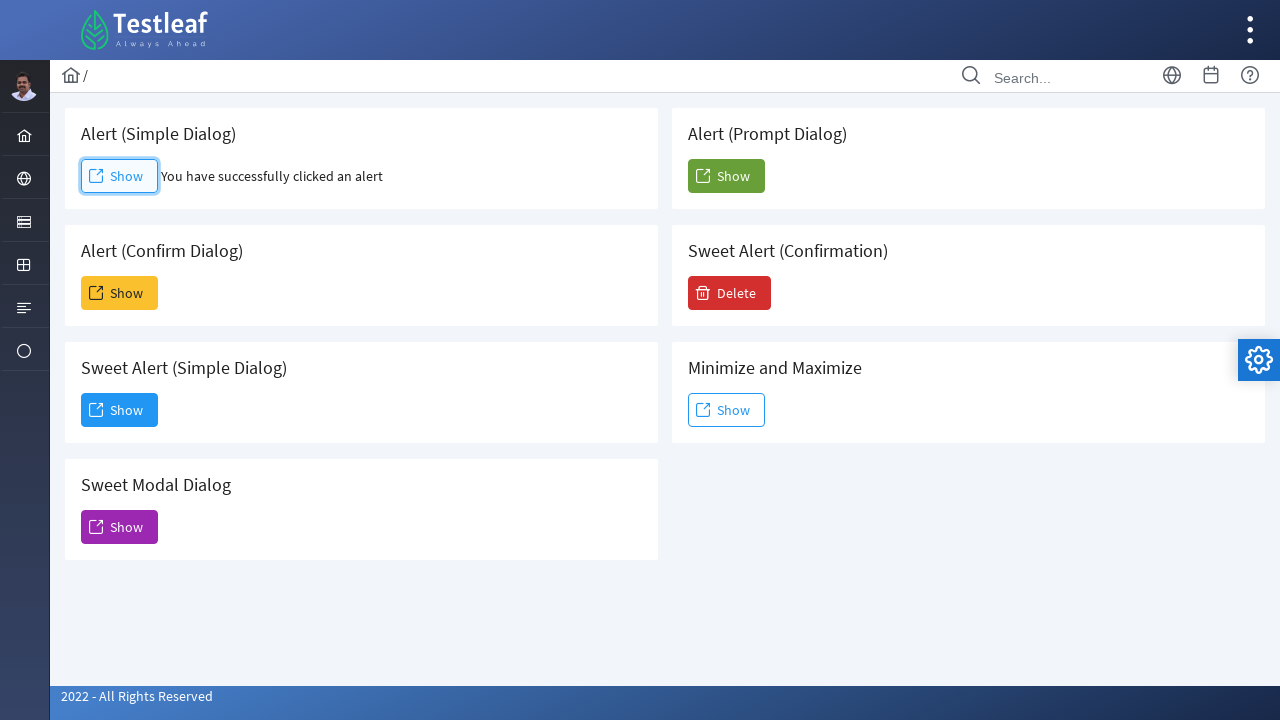

Waited for simple alert to be processed
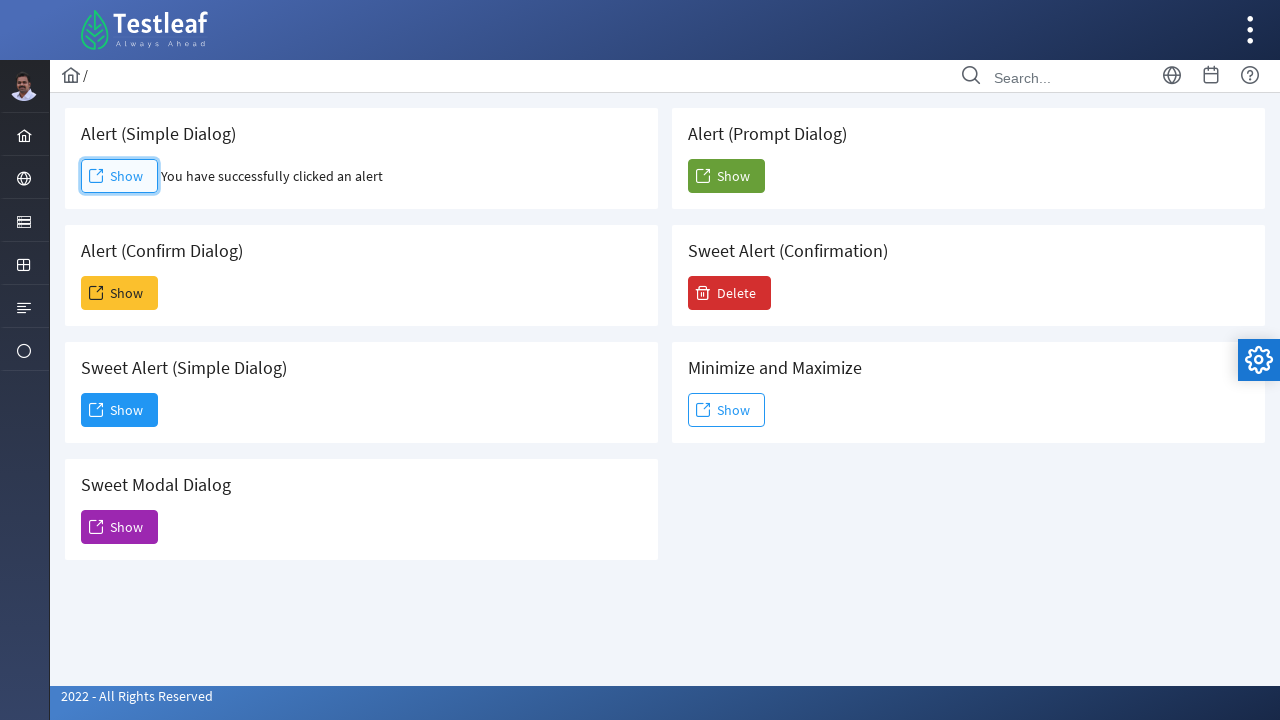

Clicked 'Show' button to trigger confirm dialog at (120, 293) on xpath=//h5[contains(text(),'Confirm Dialog')]/following::span[text()='Show']
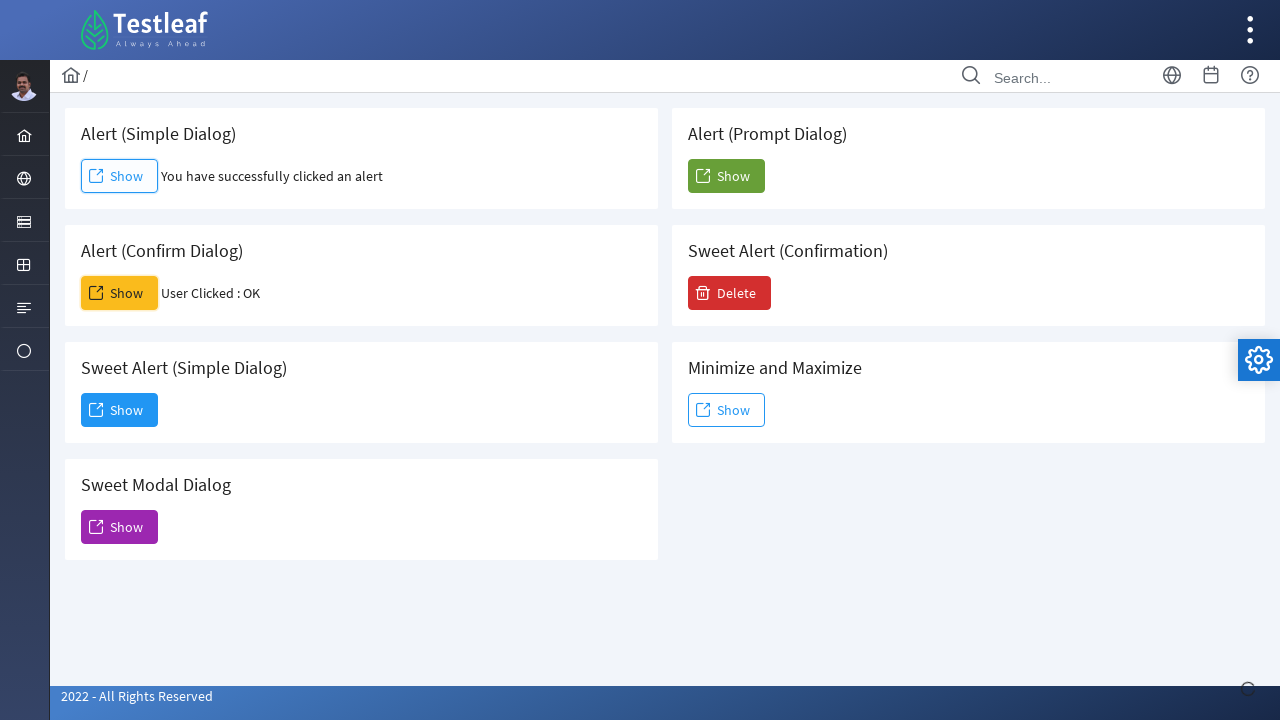

Set up dialog handler to dismiss confirm dialog
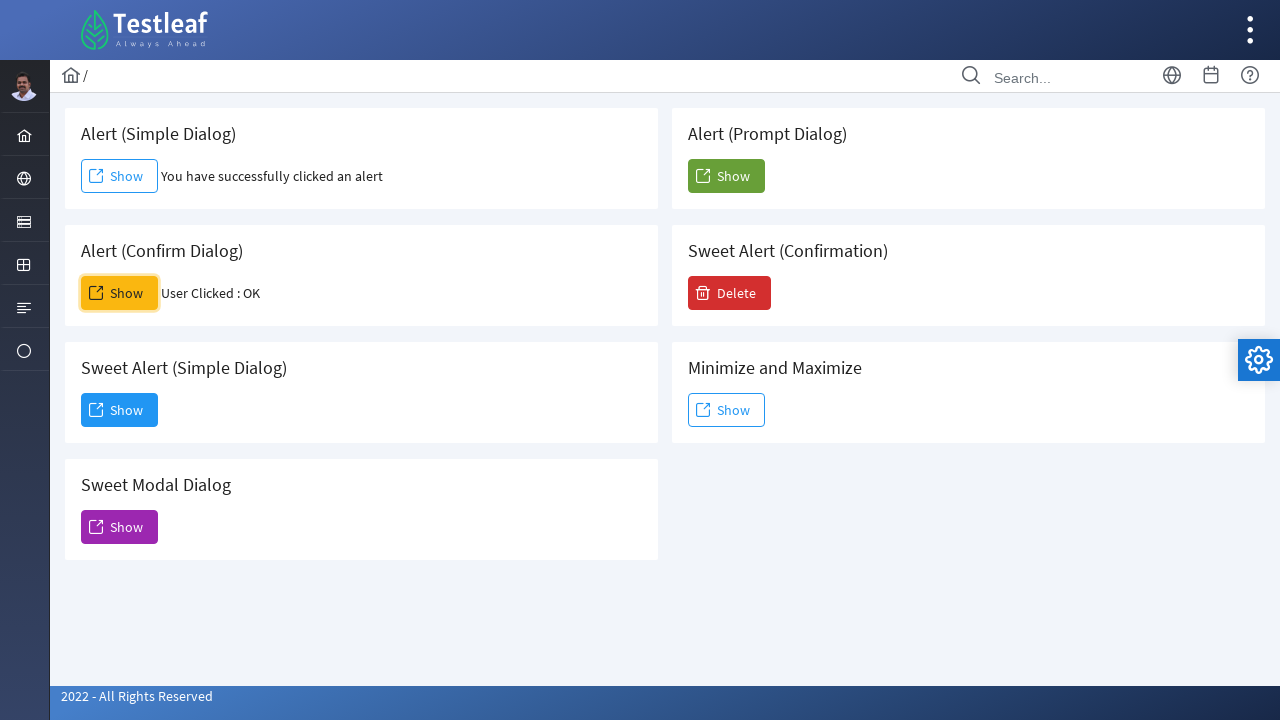

Waited for confirm dialog to be processed
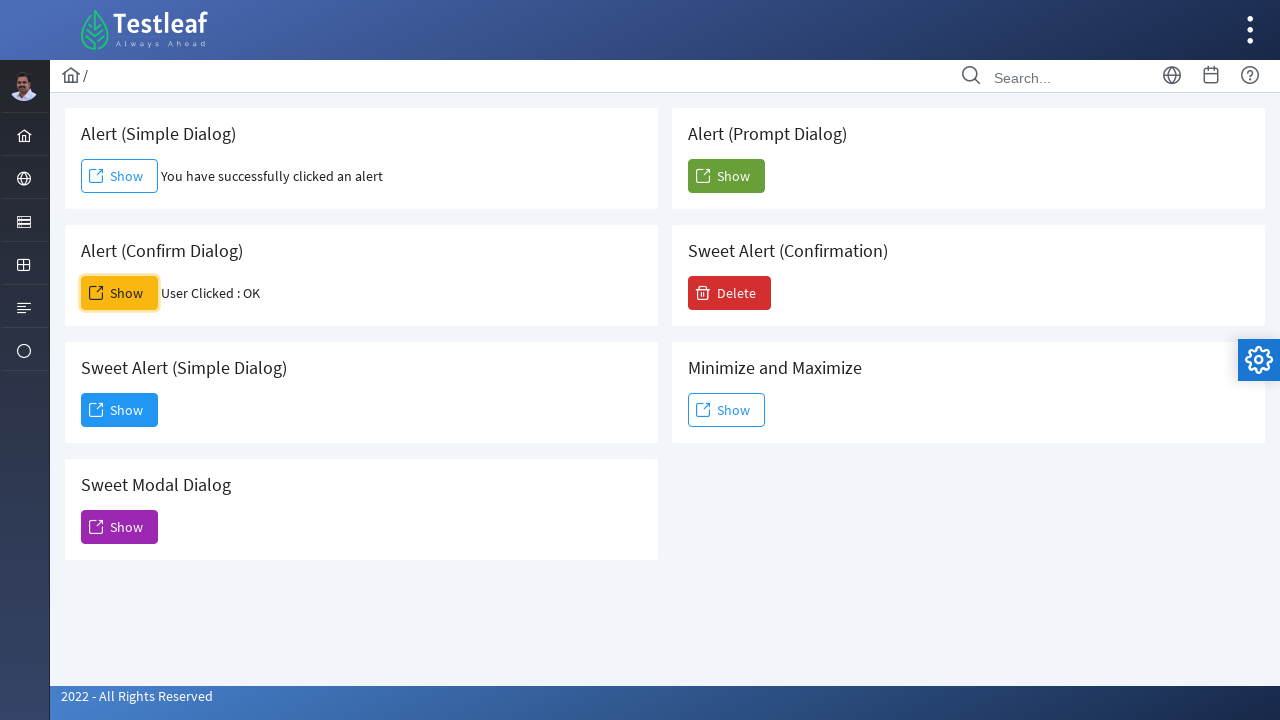

Clicked 'Show' button to trigger prompt dialog at (726, 176) on xpath=//h5[contains(text(),'Prompt Dialog')]/following::span[text()='Show']
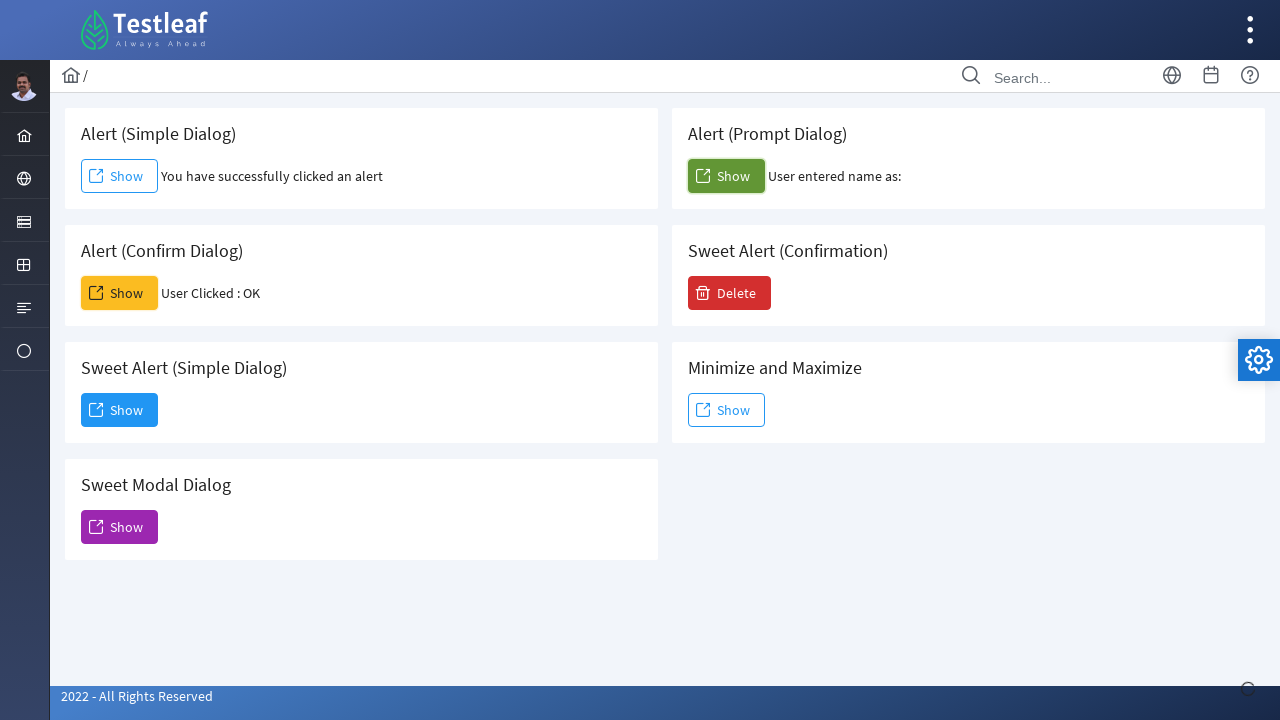

Set up dialog handler to accept prompt dialog with text 'Hari'
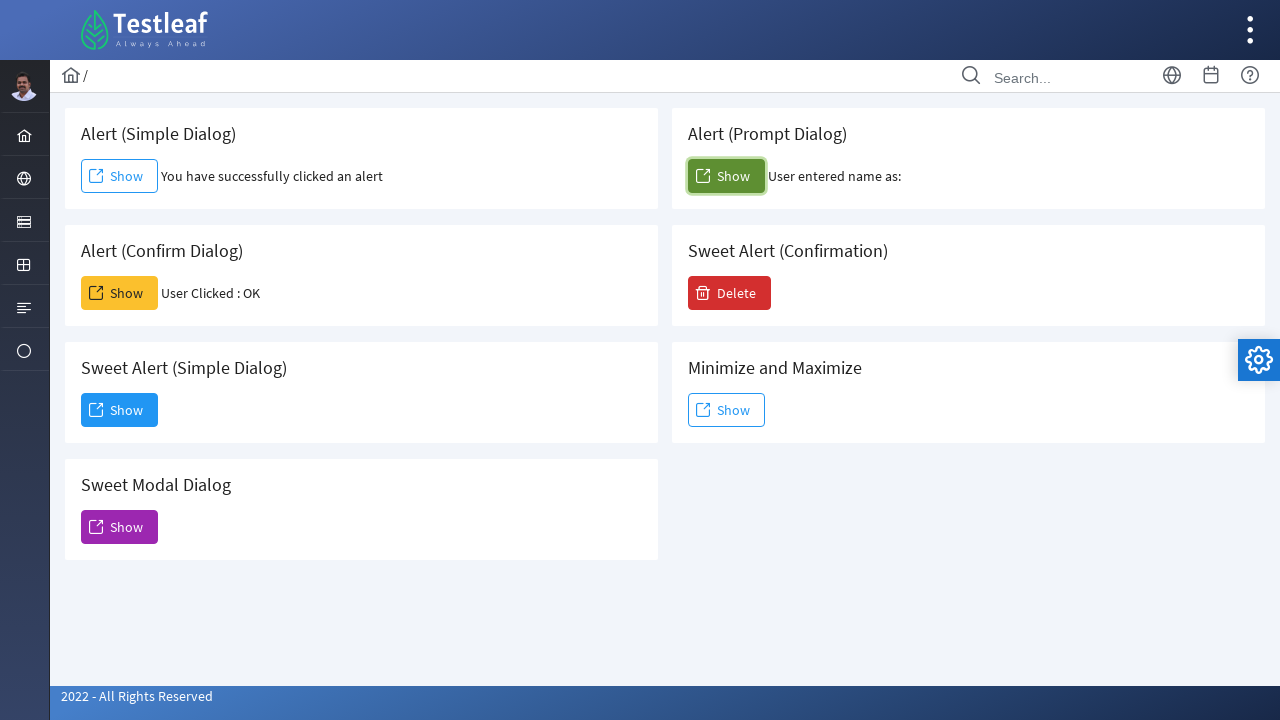

Waited for prompt dialog to be processed
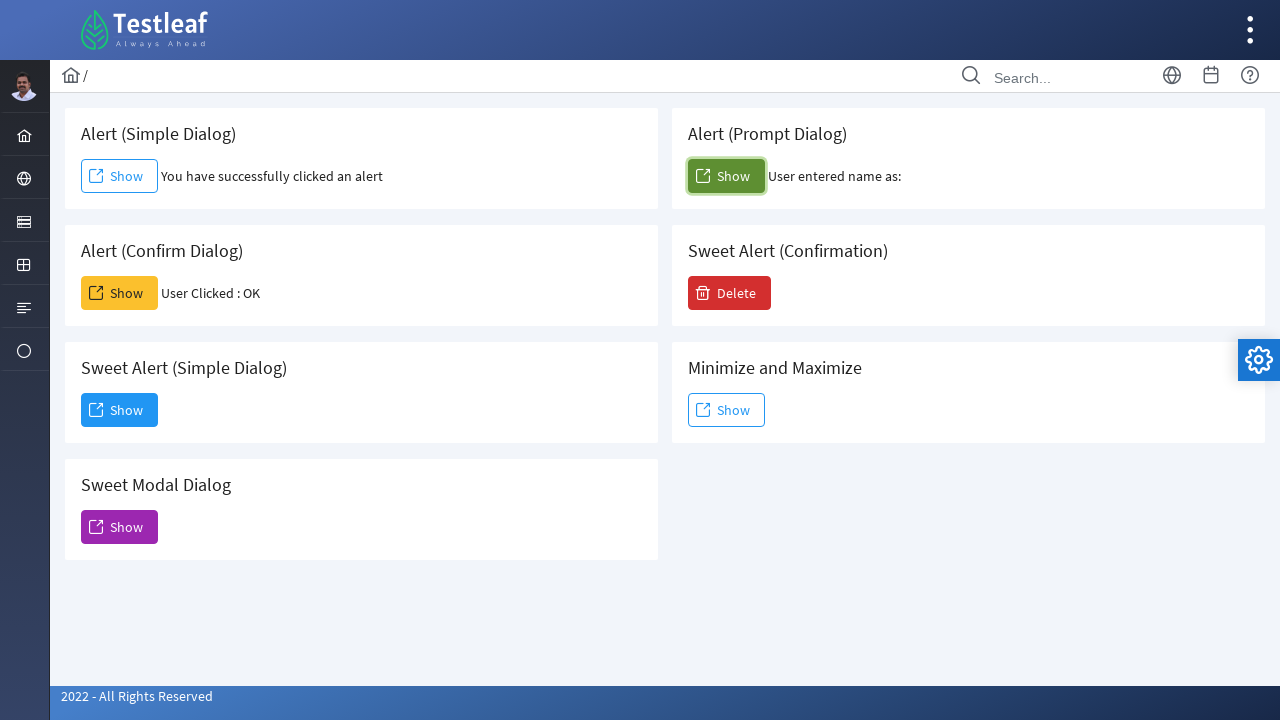

Clicked 'Delete' button to trigger delete confirmation at (730, 293) on xpath=//span[text()='Delete']
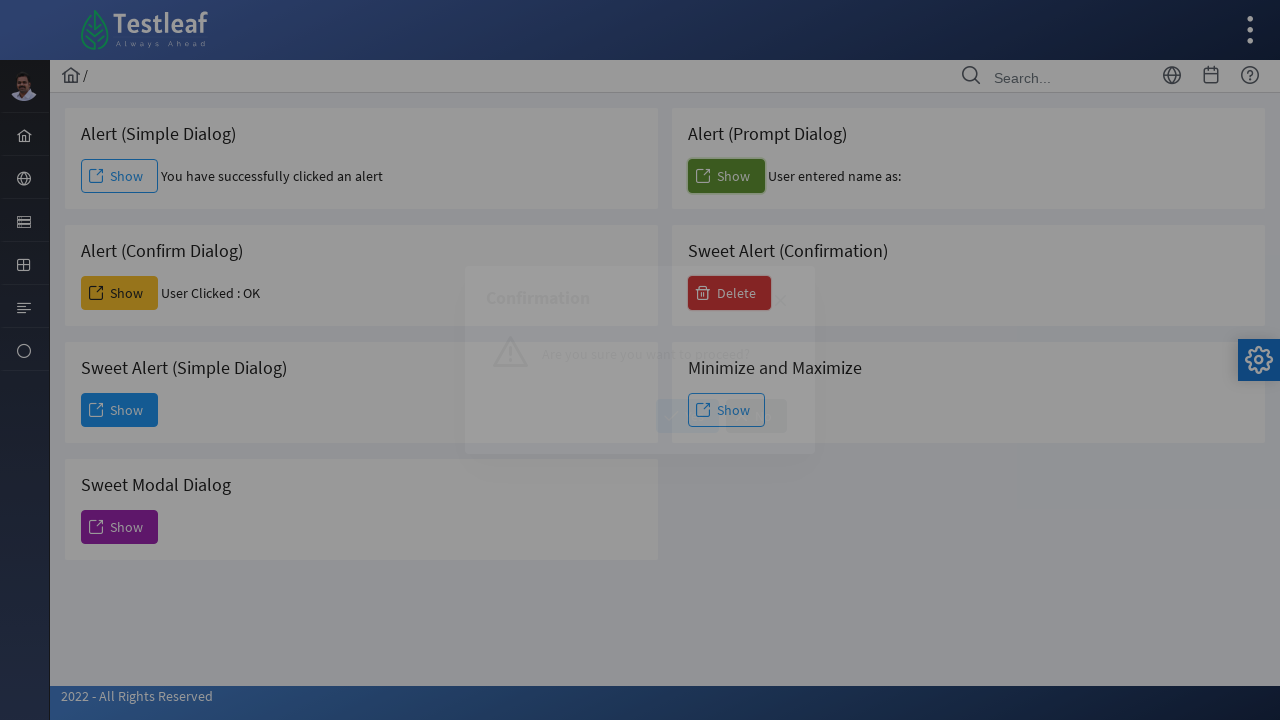

Clicked 'Yes' button to confirm deletion at (688, 416) on xpath=//span[text()='Yes']
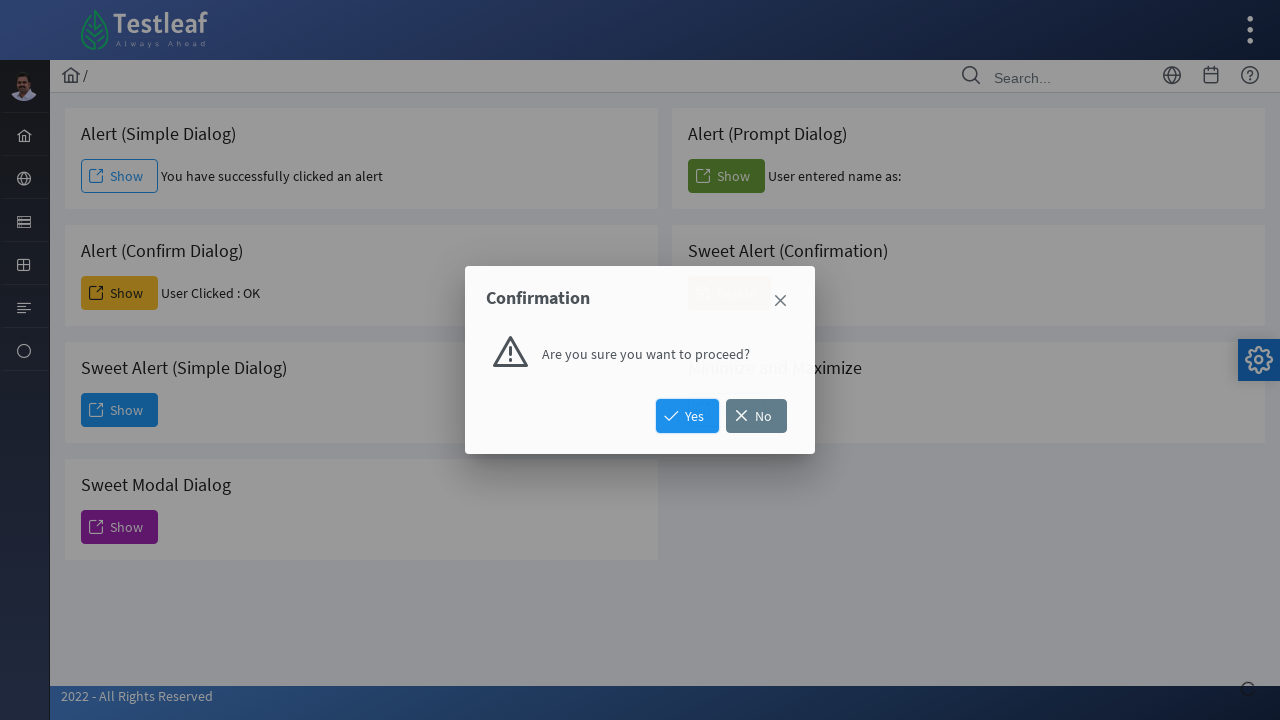

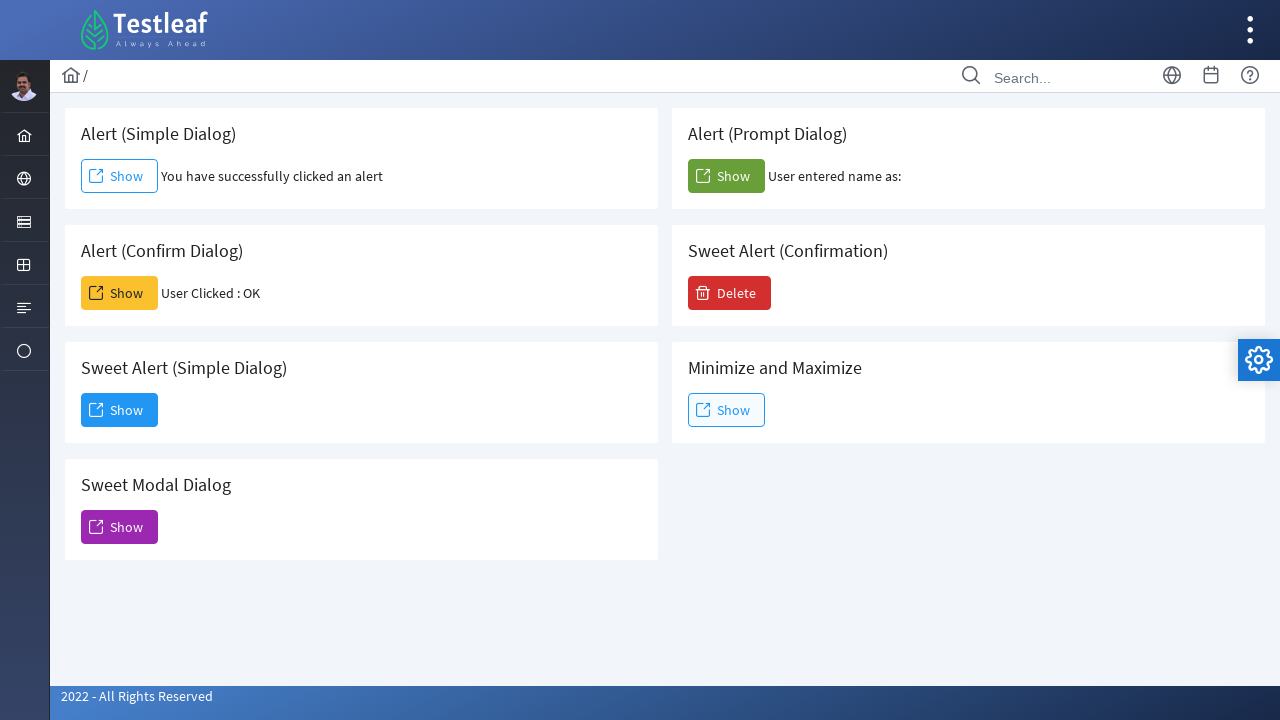